Navigates to the-internet.herokuapp.com and clicks on the 4th link in the examples list (Checkboxes page)

Starting URL: https://the-internet.herokuapp.com/

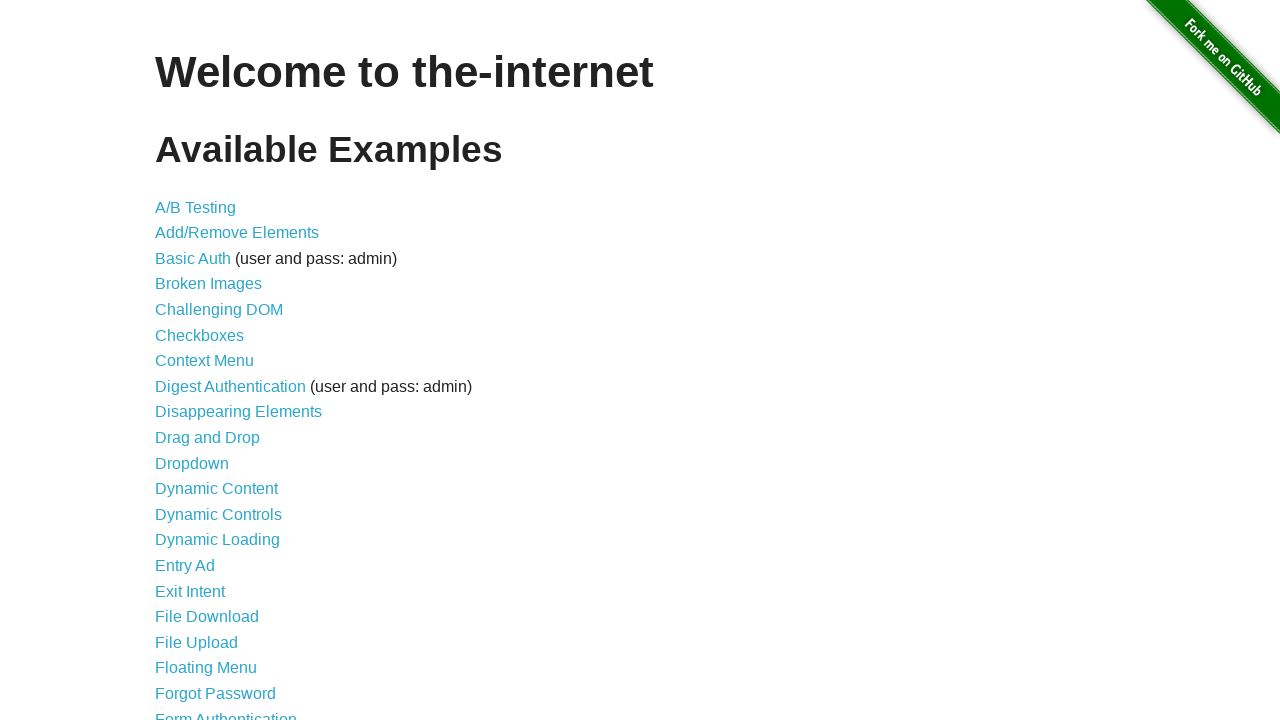

Clicked on the 4th link in the examples list (Checkboxes) at (208, 284) on xpath=//*[@id='content']/ul/li[4]/a
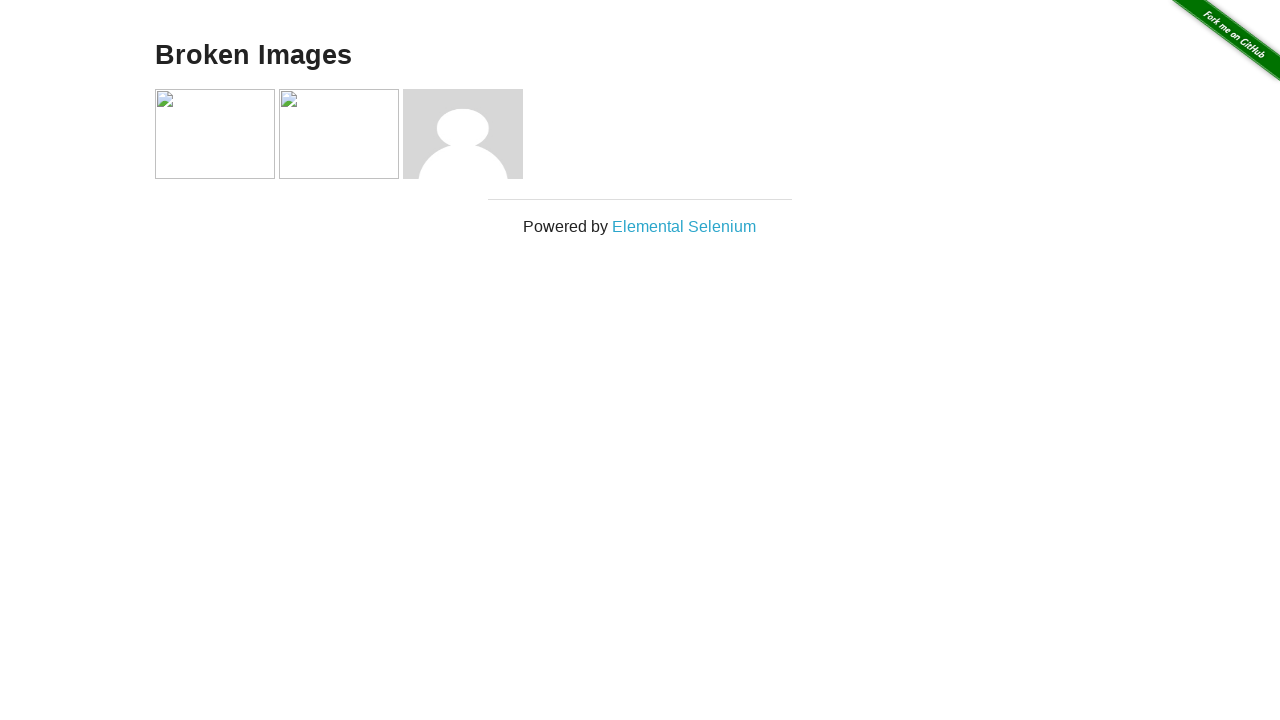

Checkboxes page loaded and DOM content ready
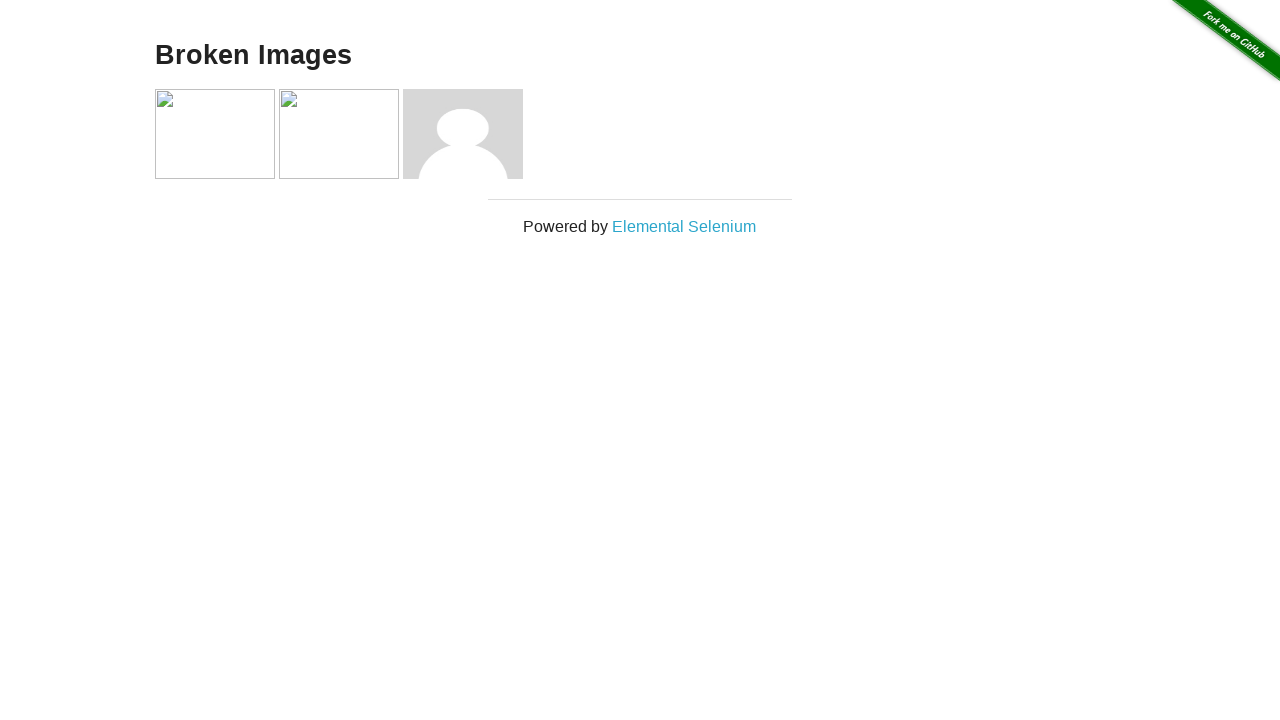

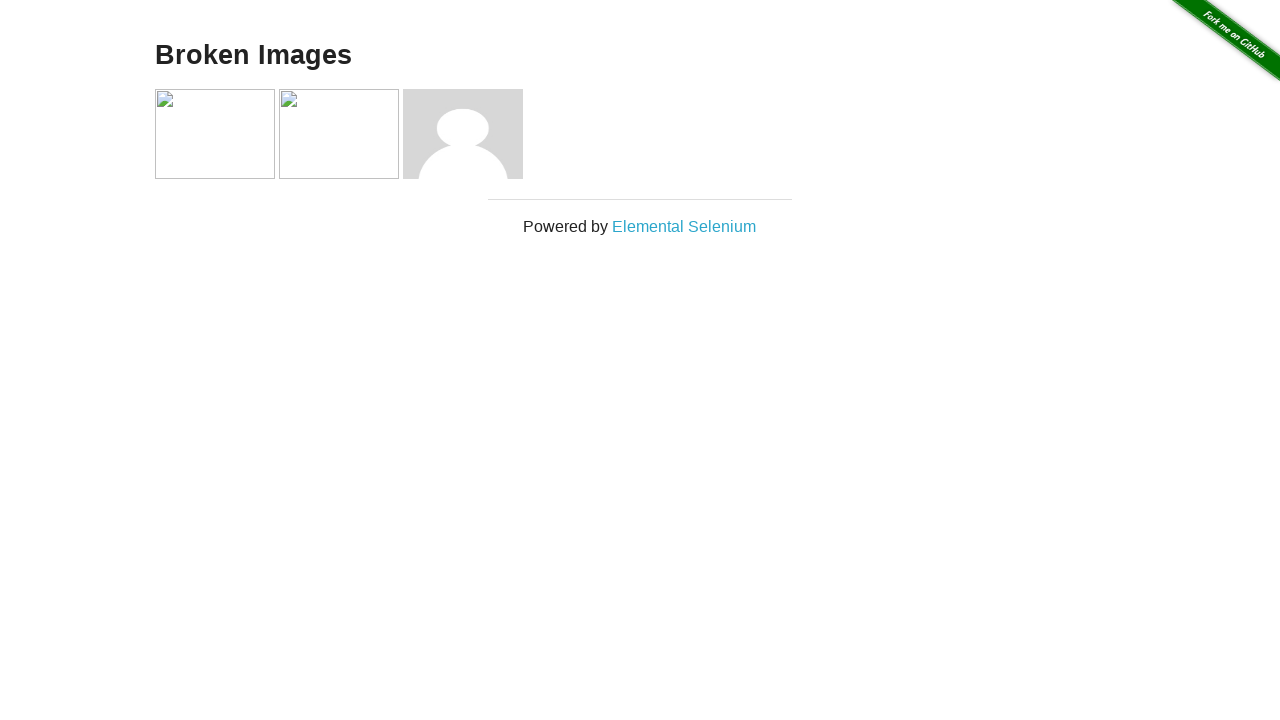